Tests Python.org search using unittest framework by searching for "pycon"

Starting URL: http://www.python.org

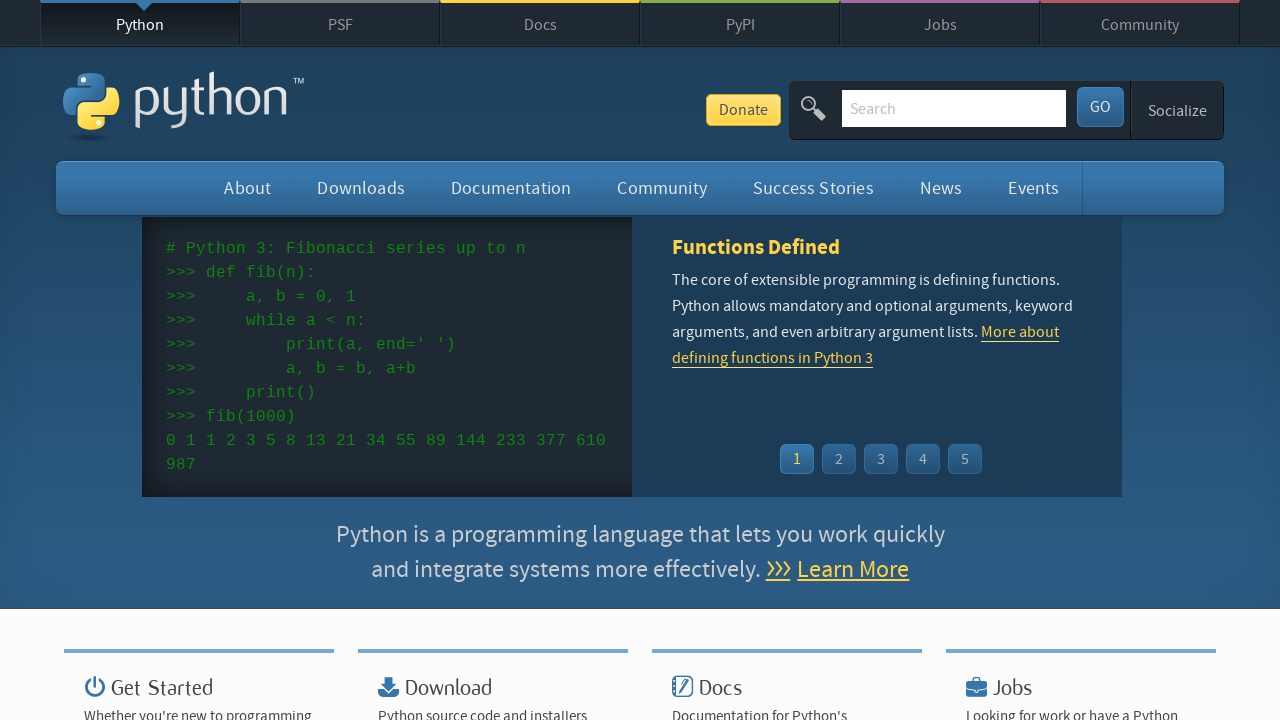

Filled search box with 'pycon' on input[name='q']
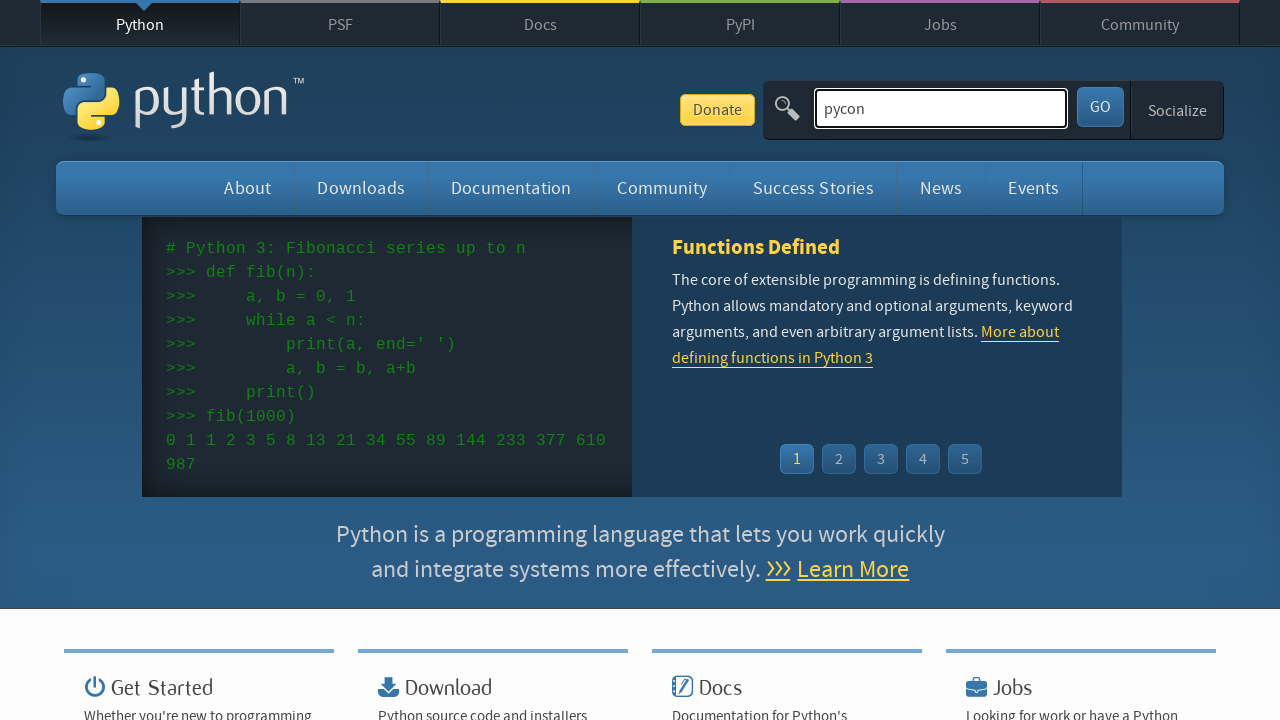

Pressed Enter to submit search on input[name='q']
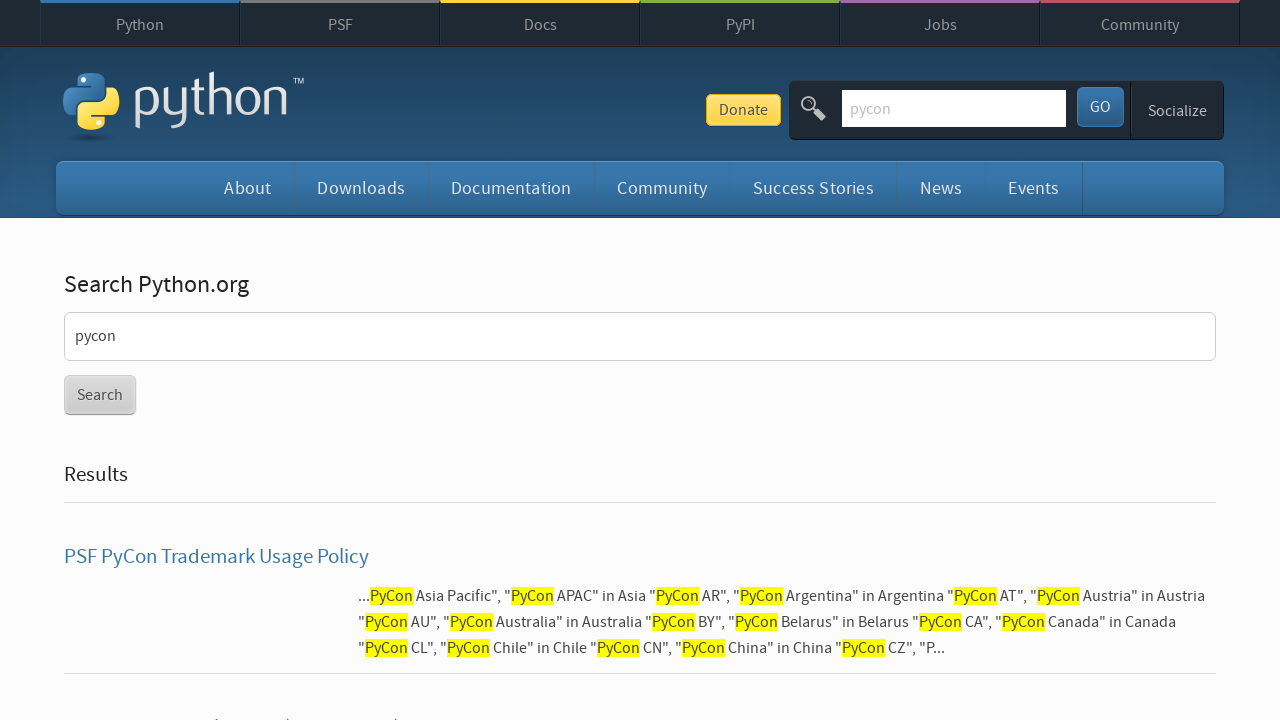

Search results page loaded
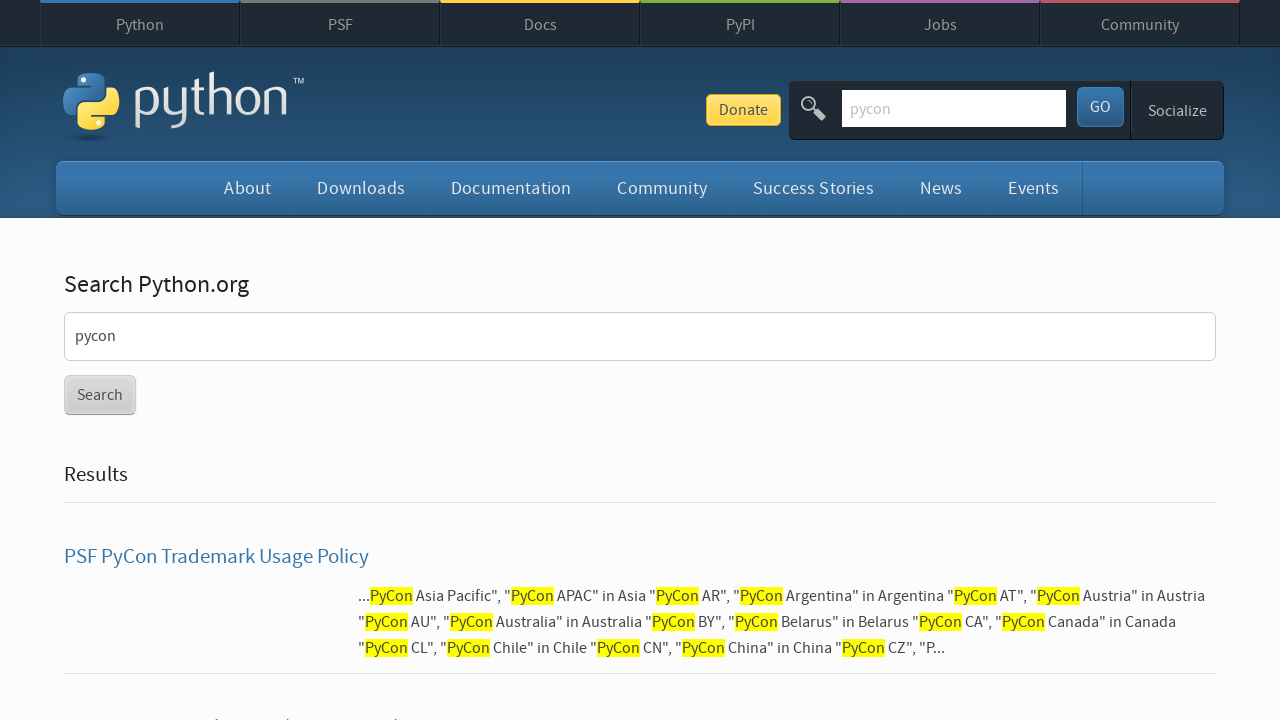

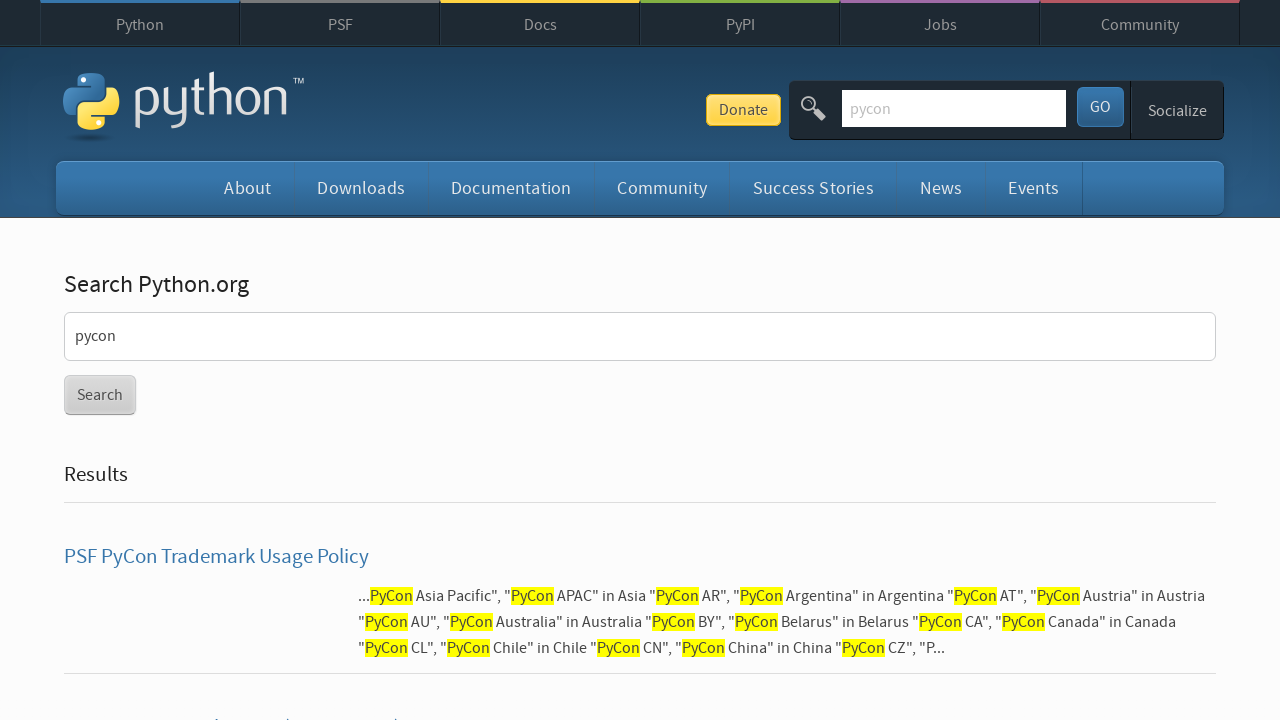